Navigates to a product table page and selects the radio button for the row with the minimum price value

Starting URL: https://vins-udemy.s3.amazonaws.com/java/html/java8-stream-table-price.html

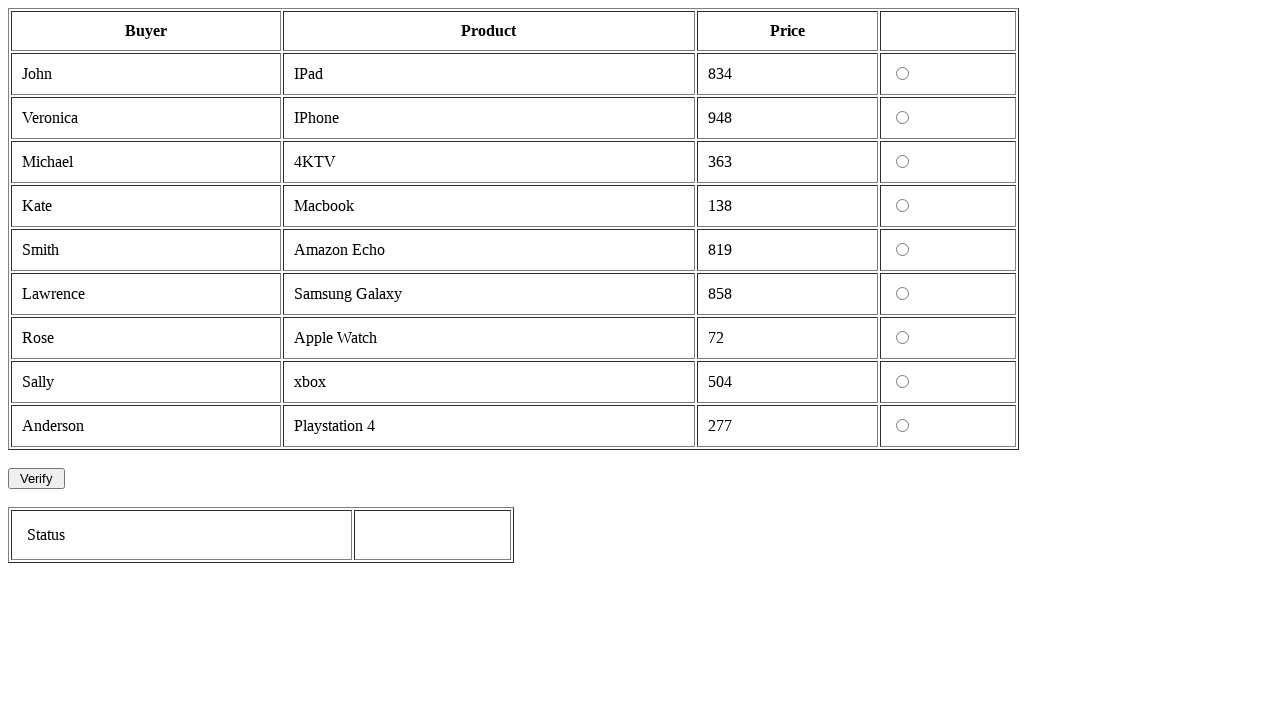

Waited for product table to load
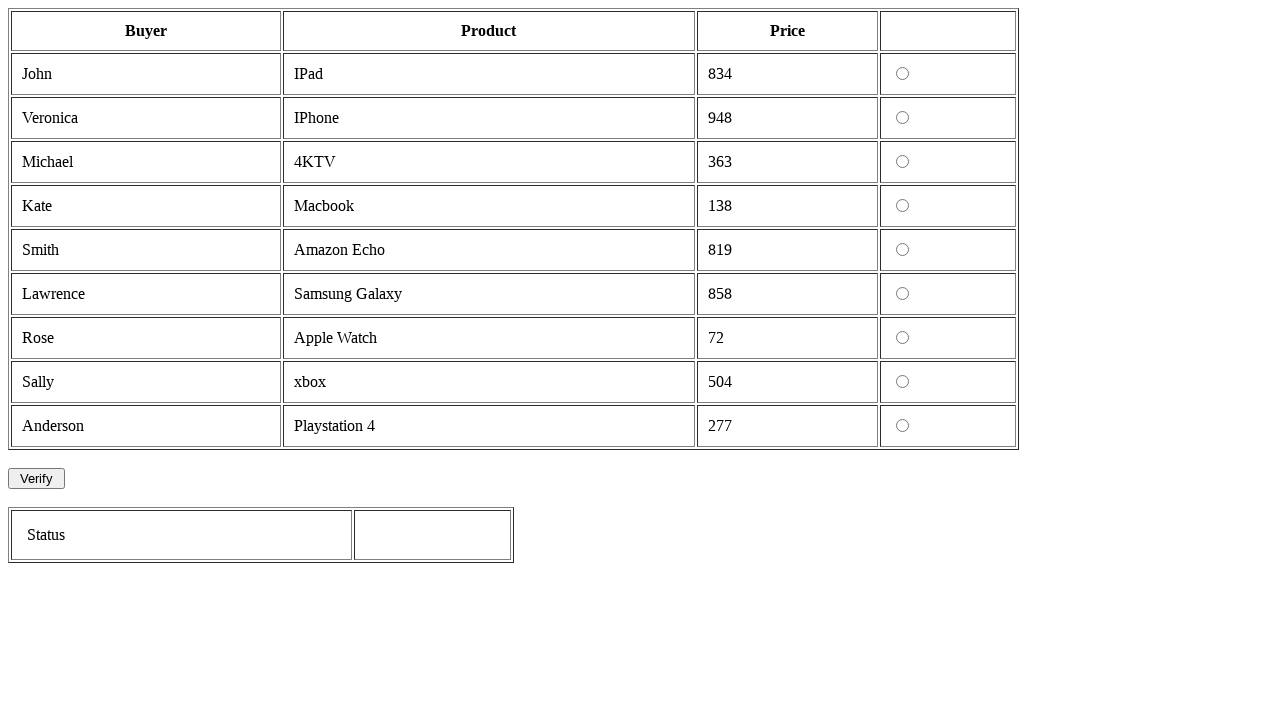

Retrieved all table rows from product table
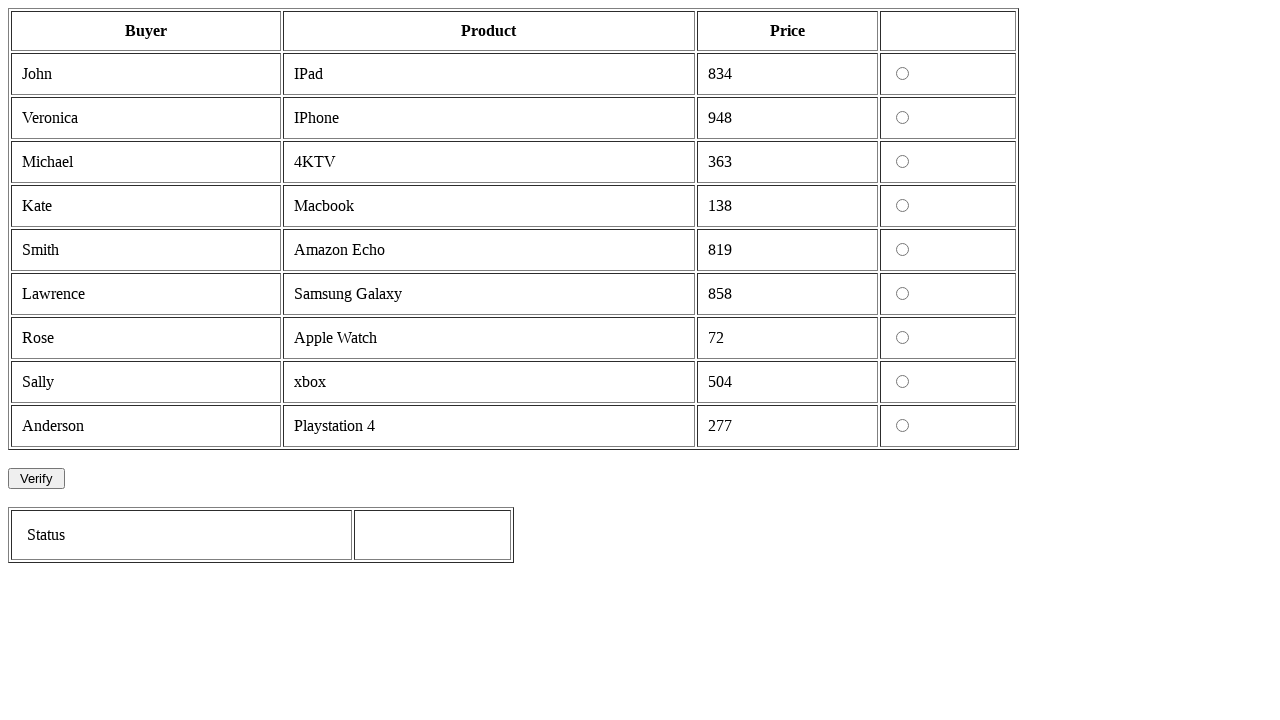

Identified minimum price row with price $72
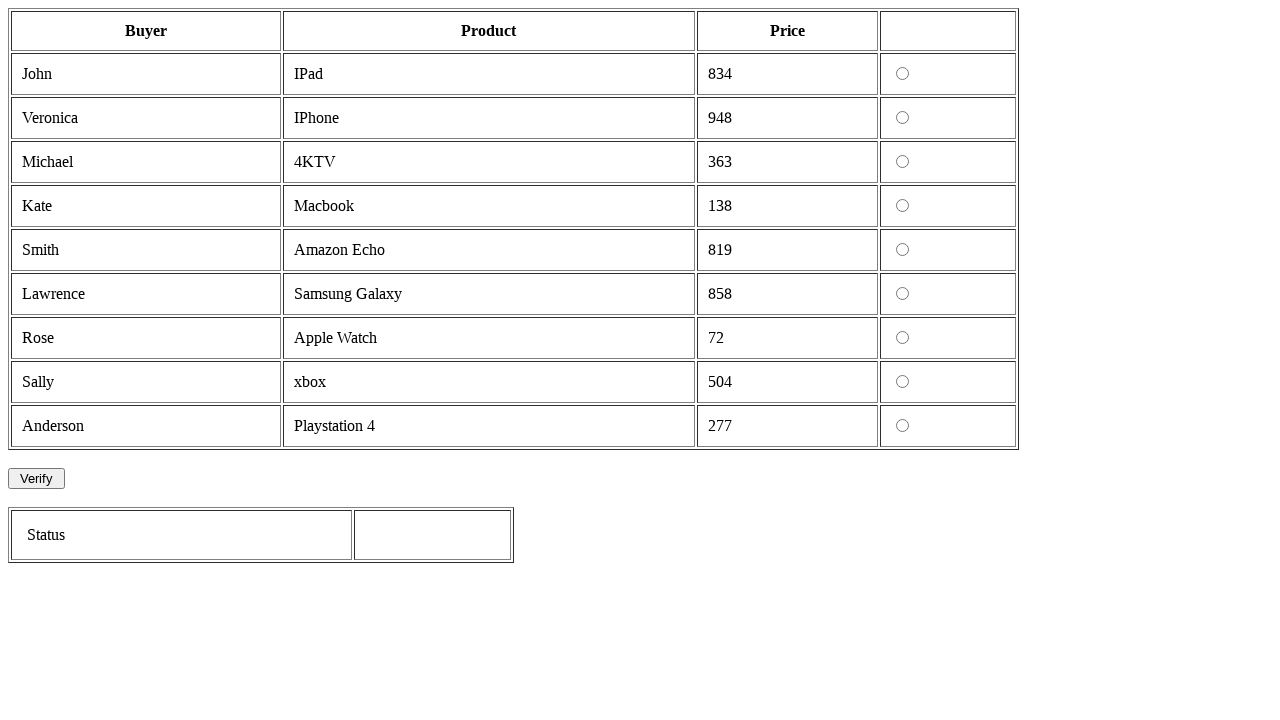

Clicked radio button for minimum price row at (902, 338) on #prods tr >> nth=7 >> td >> nth=3 >> input
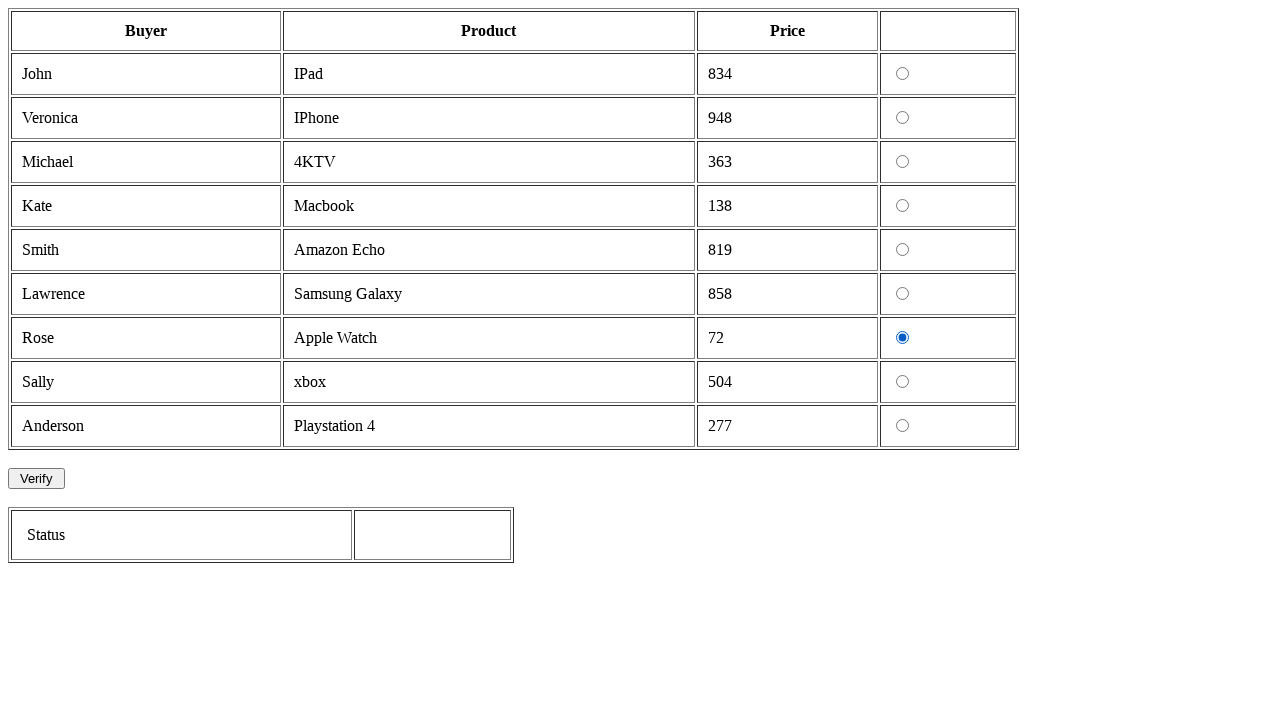

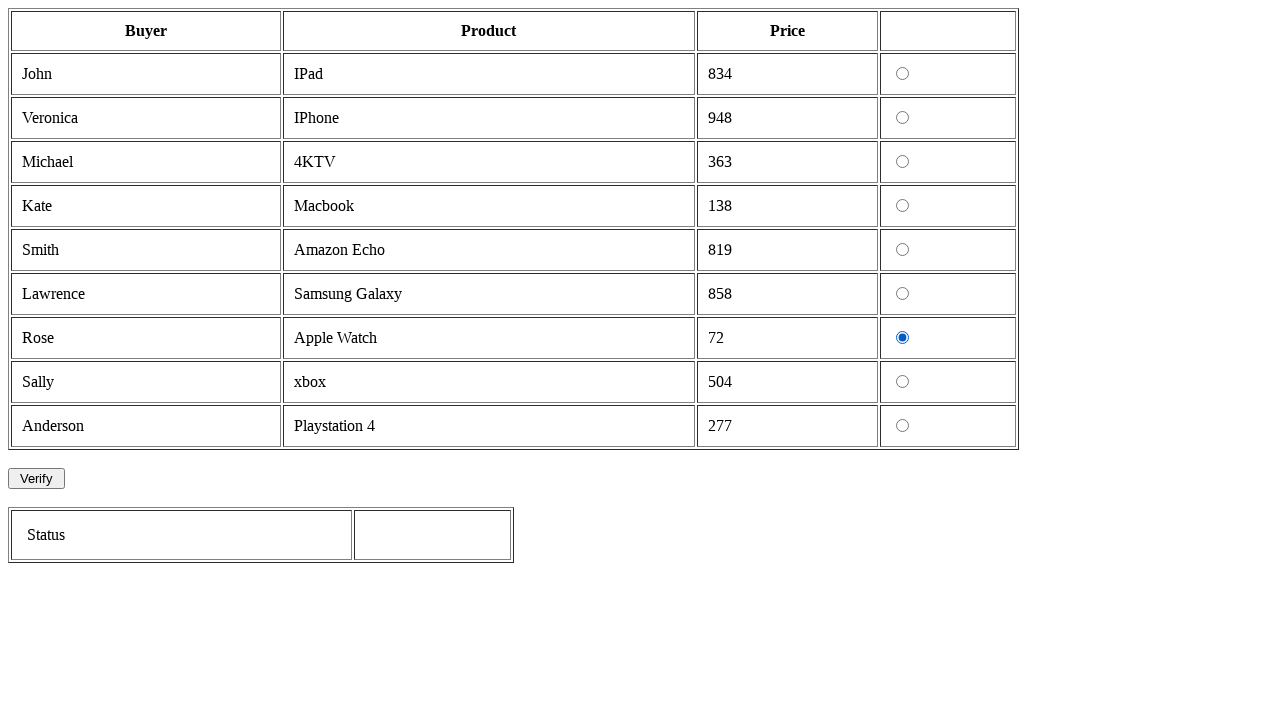